Tests a dynamic dropdown/autocomplete field by typing partial text ("ja") to trigger country suggestions to appear

Starting URL: https://rahulshettyacademy.com/AutomationPractice/

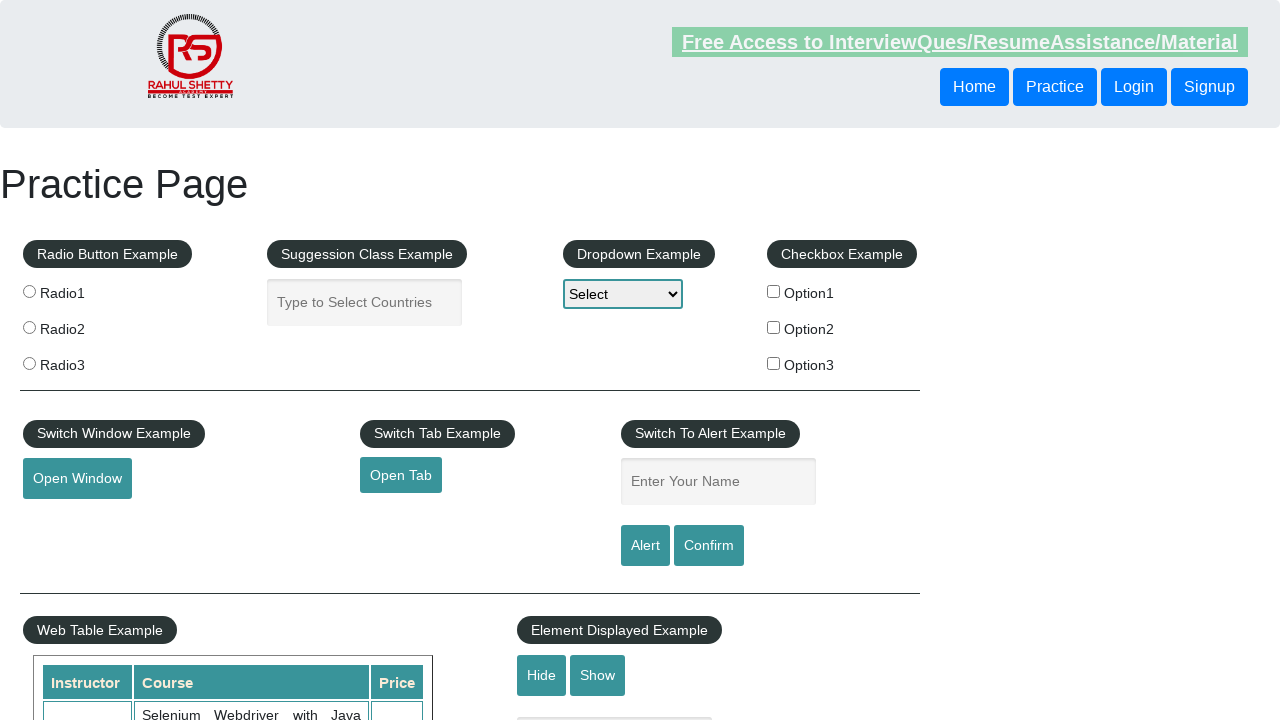

Navigated to AutomationPractice page
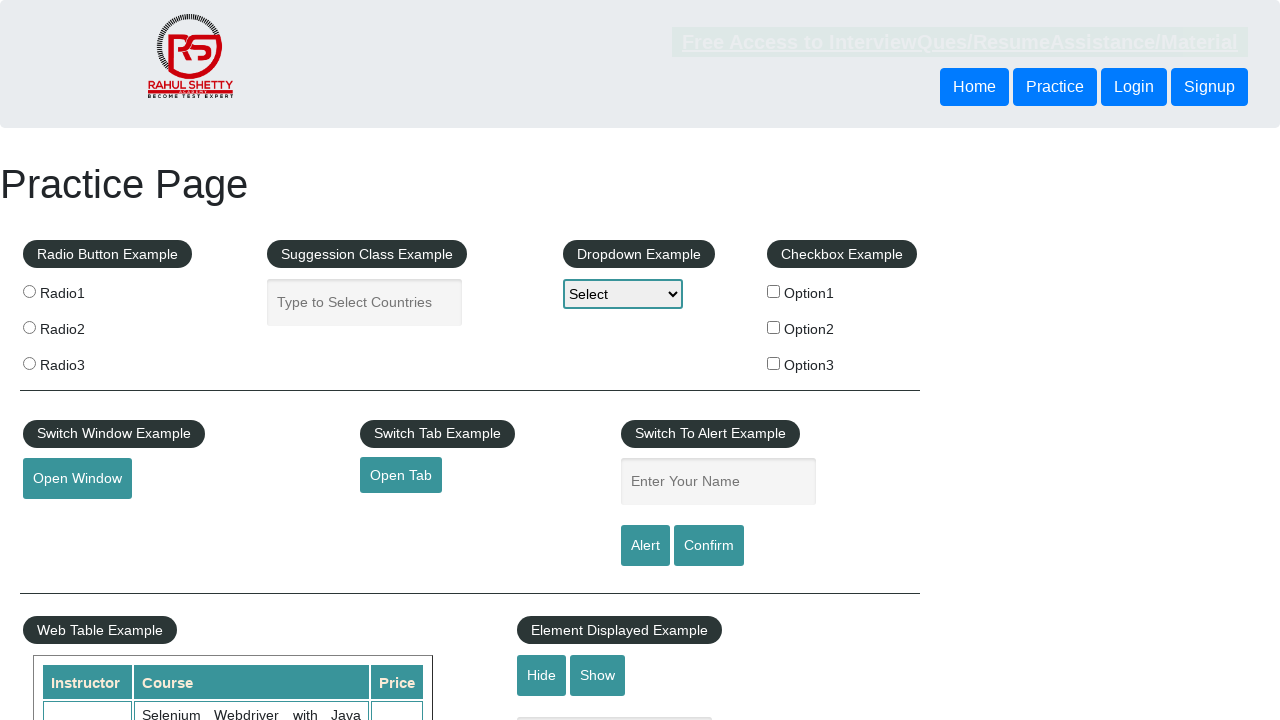

Typed 'ja' in the country autocomplete field to trigger suggestions on input[placeholder='Type to Select Countries']
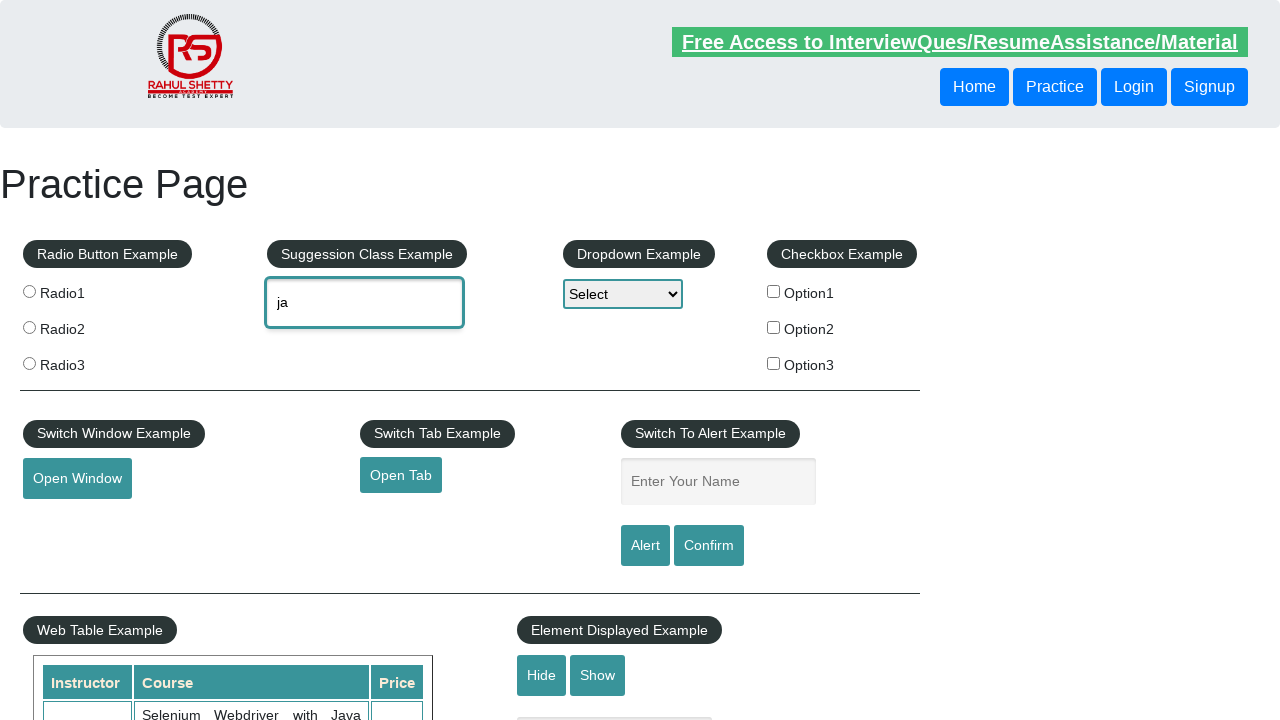

Waited for autocomplete dropdown suggestions to appear
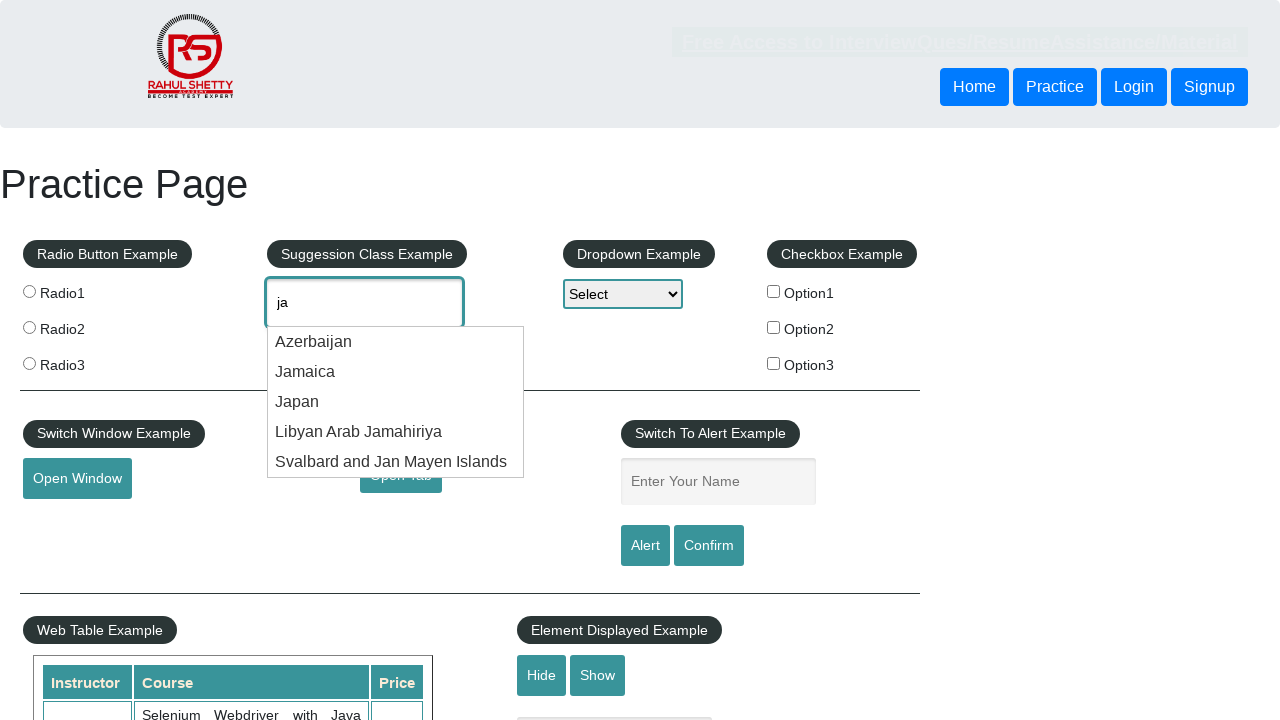

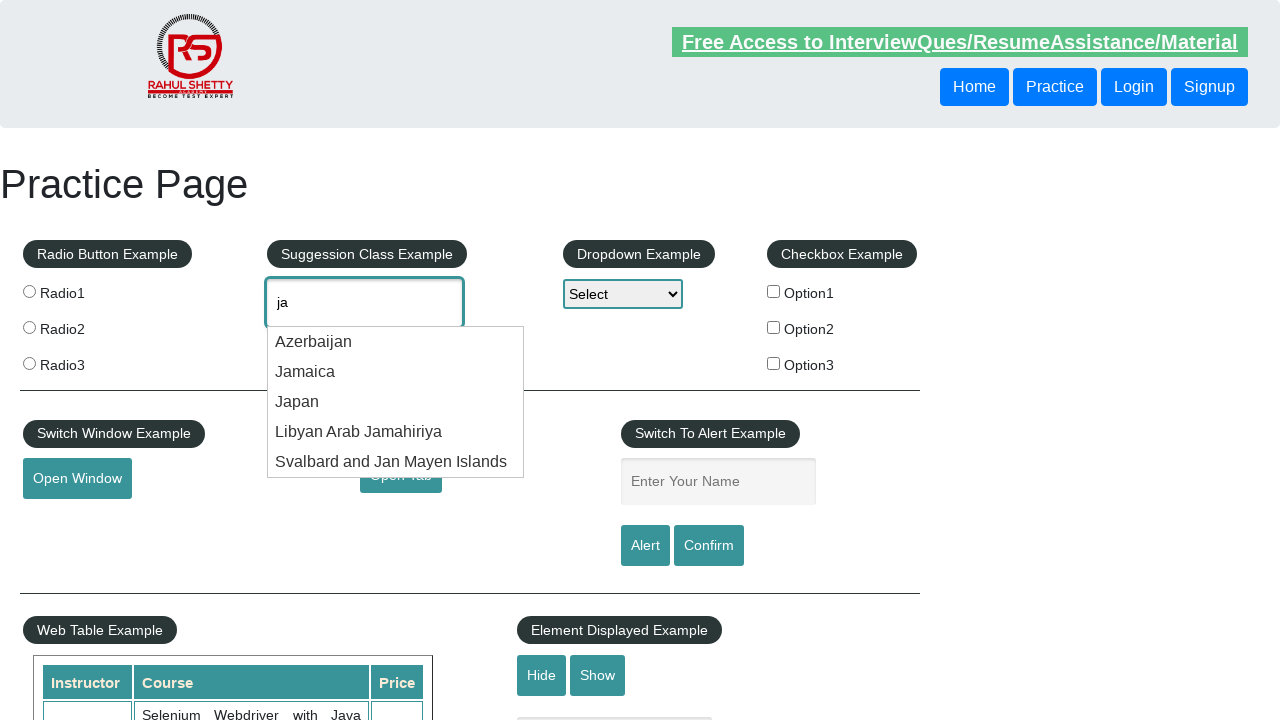